Tests the age form by entering a name and age, submitting the form, and verifying the result message

Starting URL: https://kristinek.github.io/site/examples/age

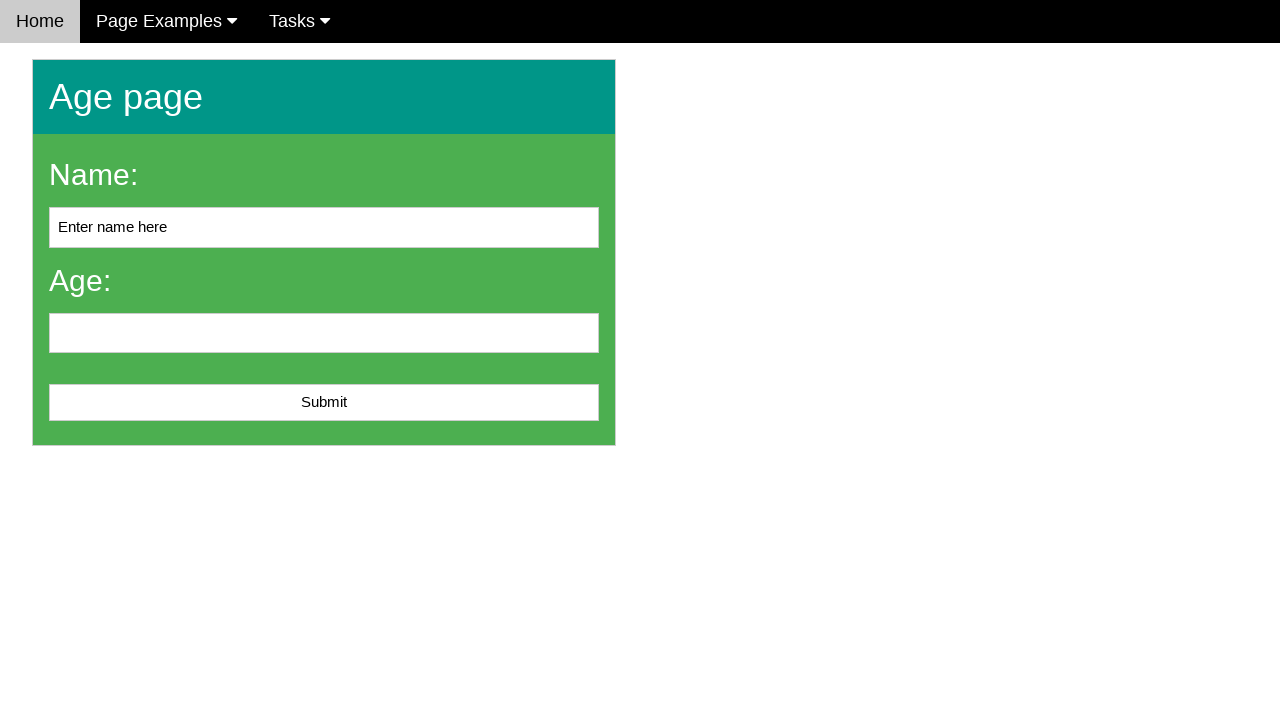

Cleared the name input field on #name
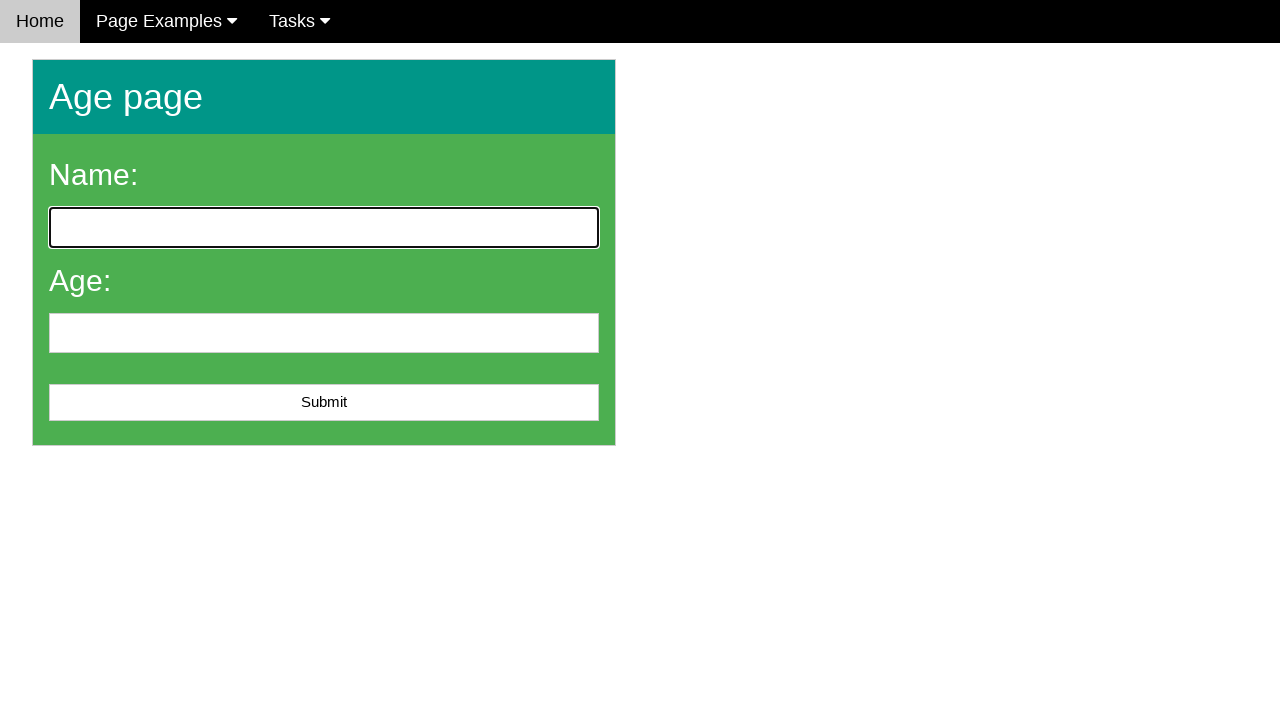

Filled name field with 'John Smith' on #name
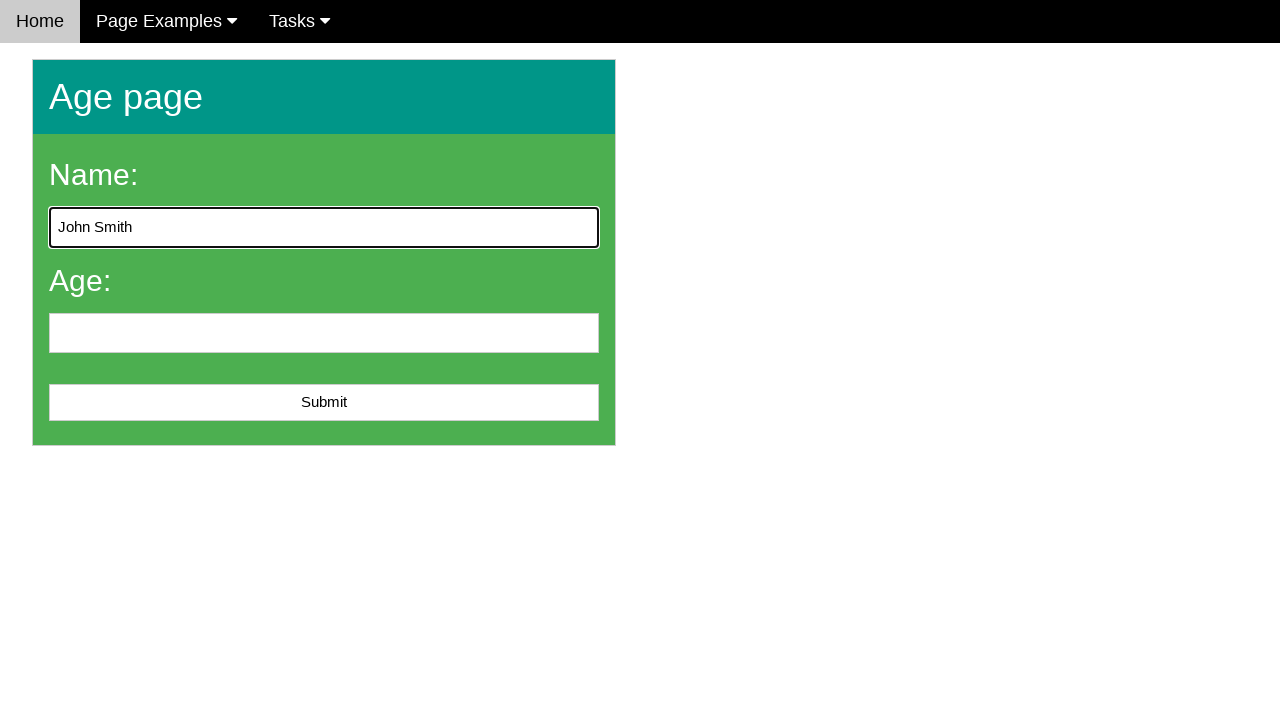

Filled age field with '25' on #age
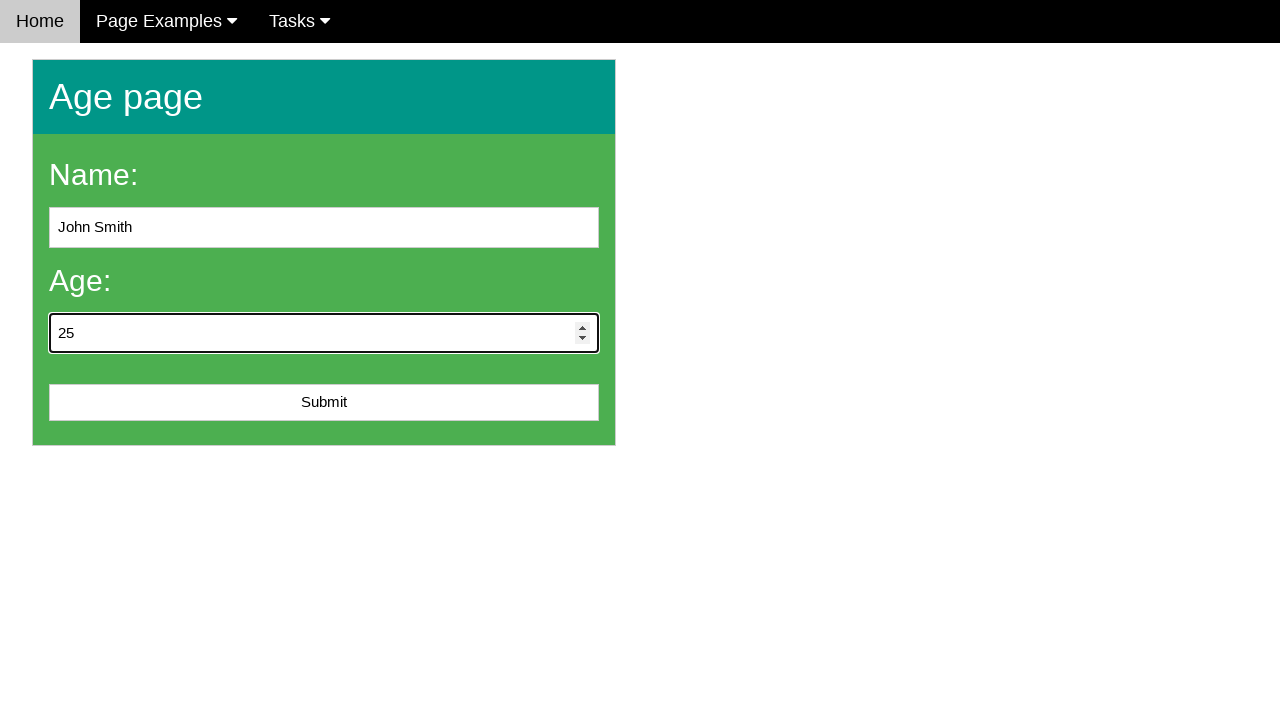

Clicked the submit button at (324, 403) on #submit
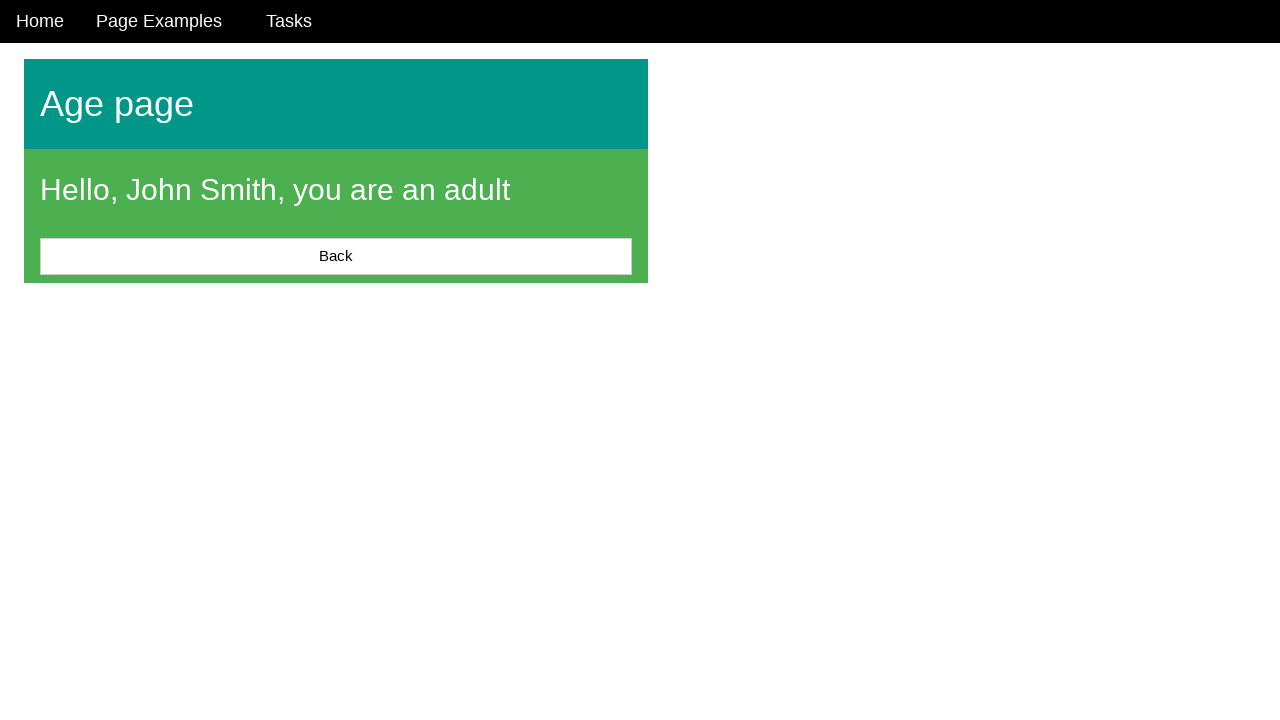

Result message displayed on the page
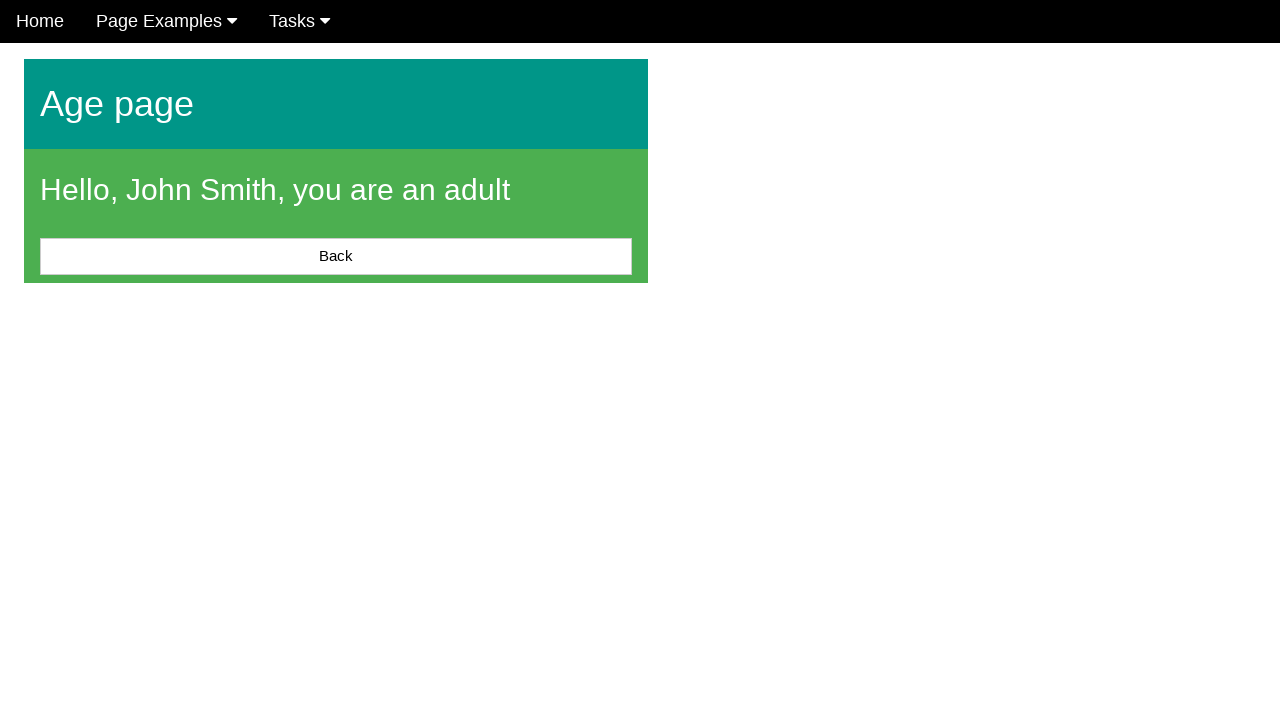

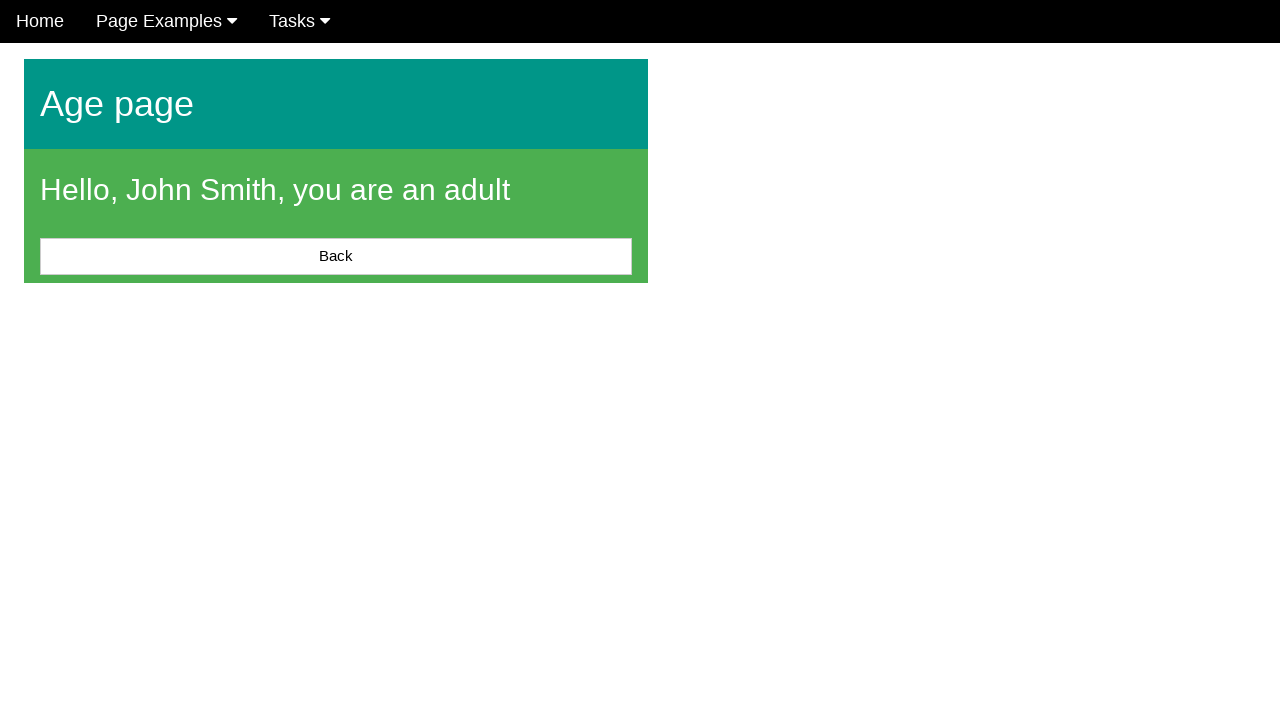